Tests drag and drop functionality by dragging an element from one position to another on a jQuery UI demo page

Starting URL: http://jqueryui.com/resources/demos/droppable/default.html

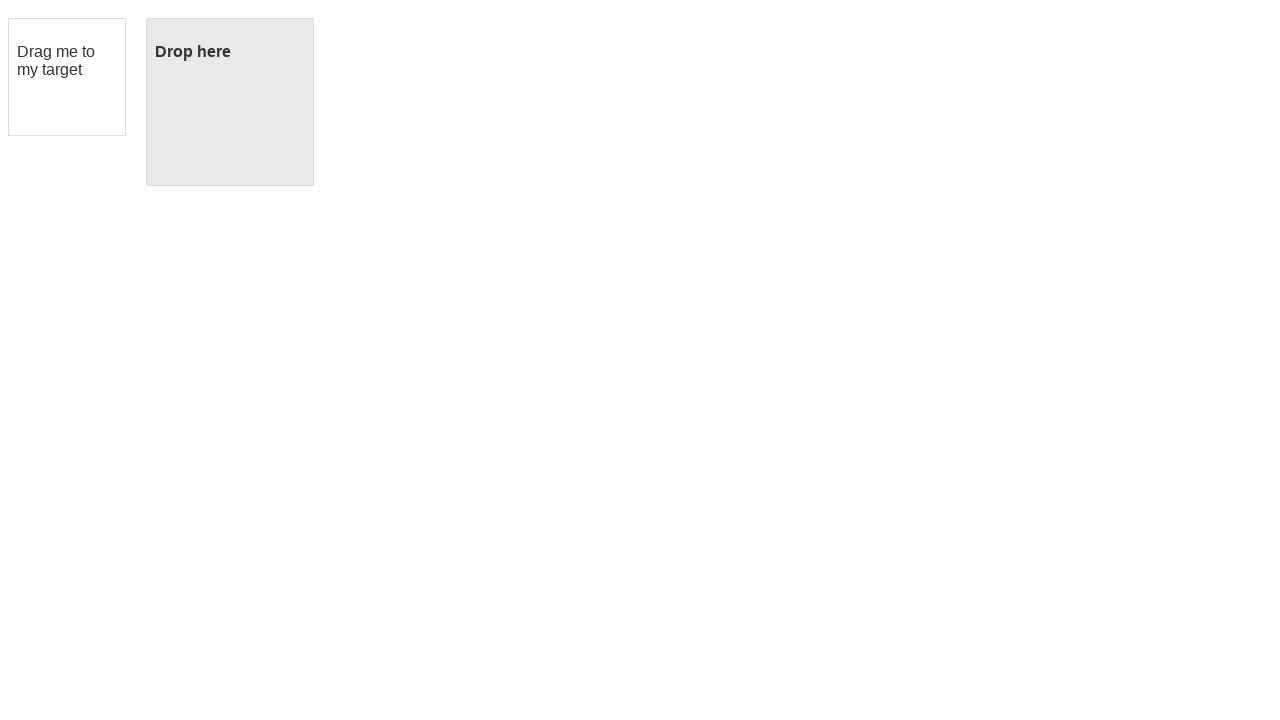

Located the draggable element with ID 'draggable'
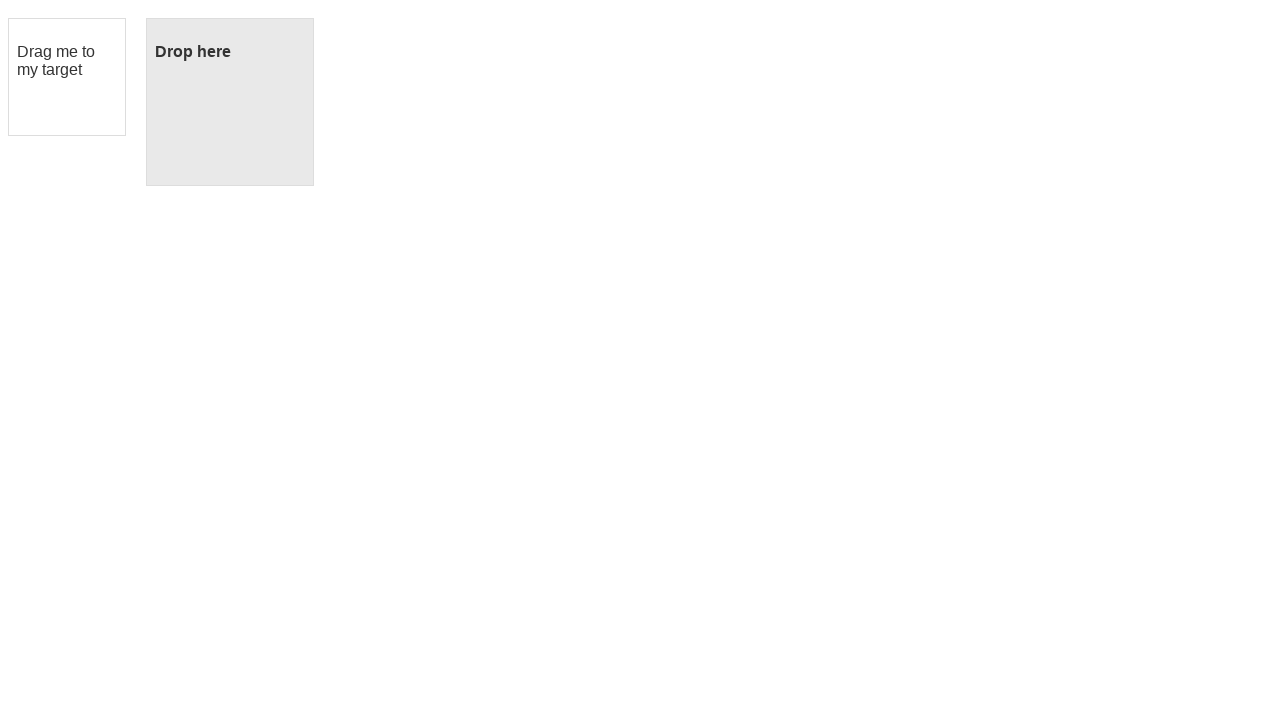

Located the droppable target element with ID 'droppable'
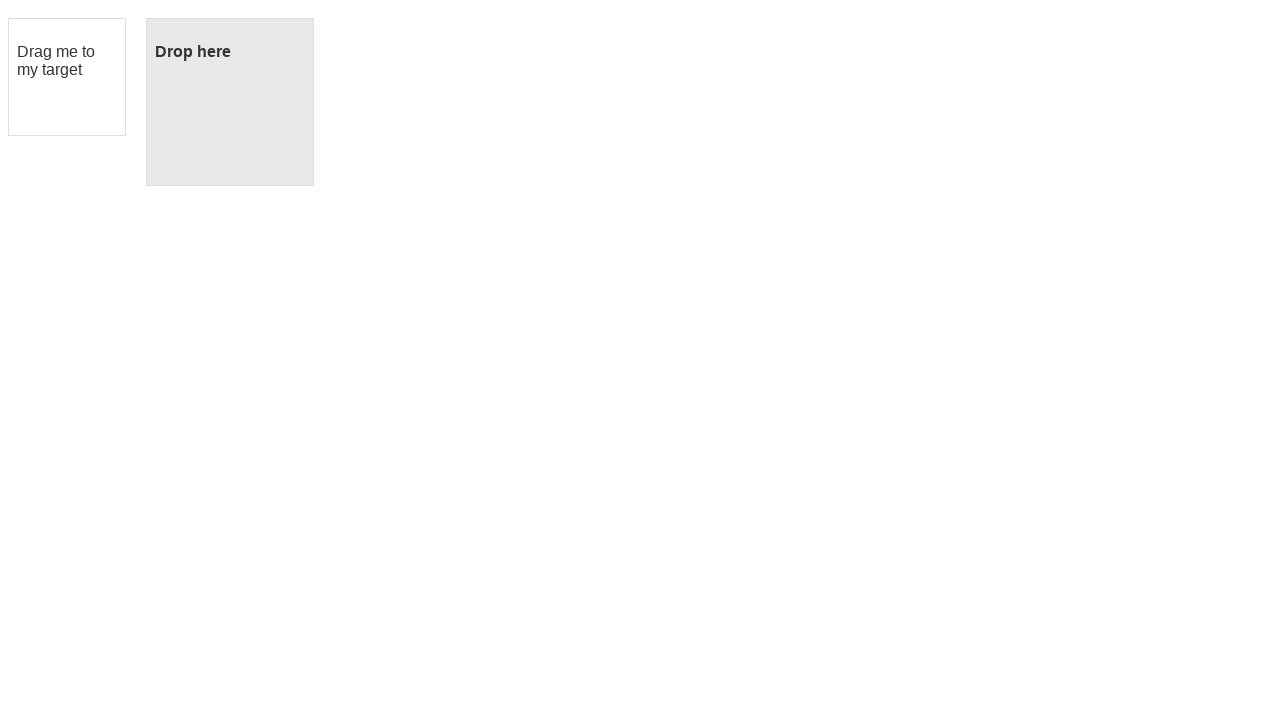

Dragged element from draggable position to droppable target at (230, 102)
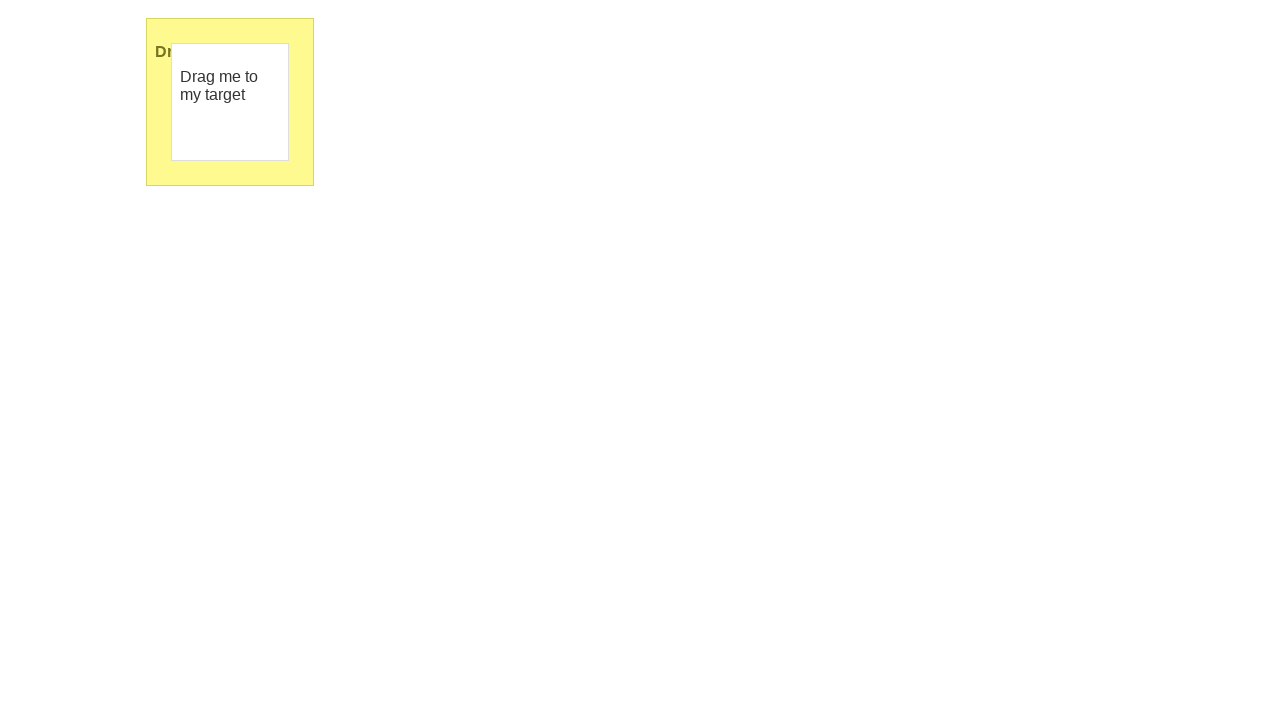

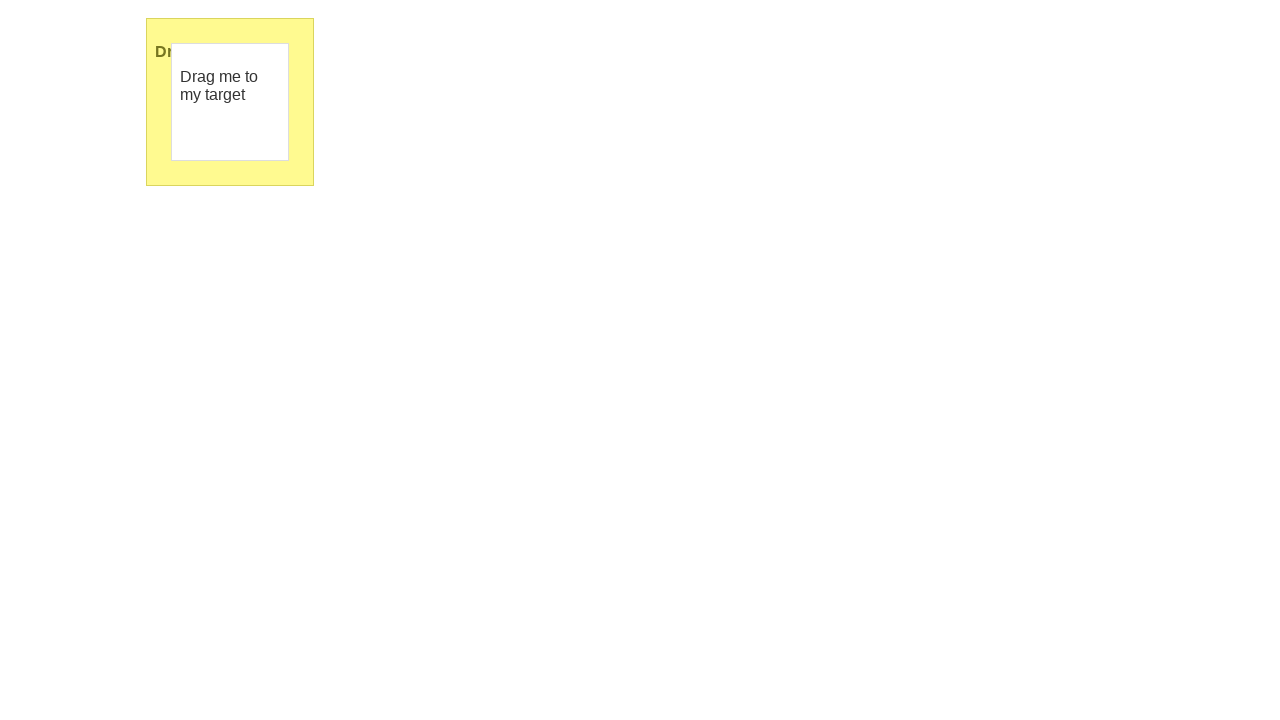